Tests removing a checkbox by clicking button and waiting for it to disappear

Starting URL: https://the-internet.herokuapp.com/dynamic_controls

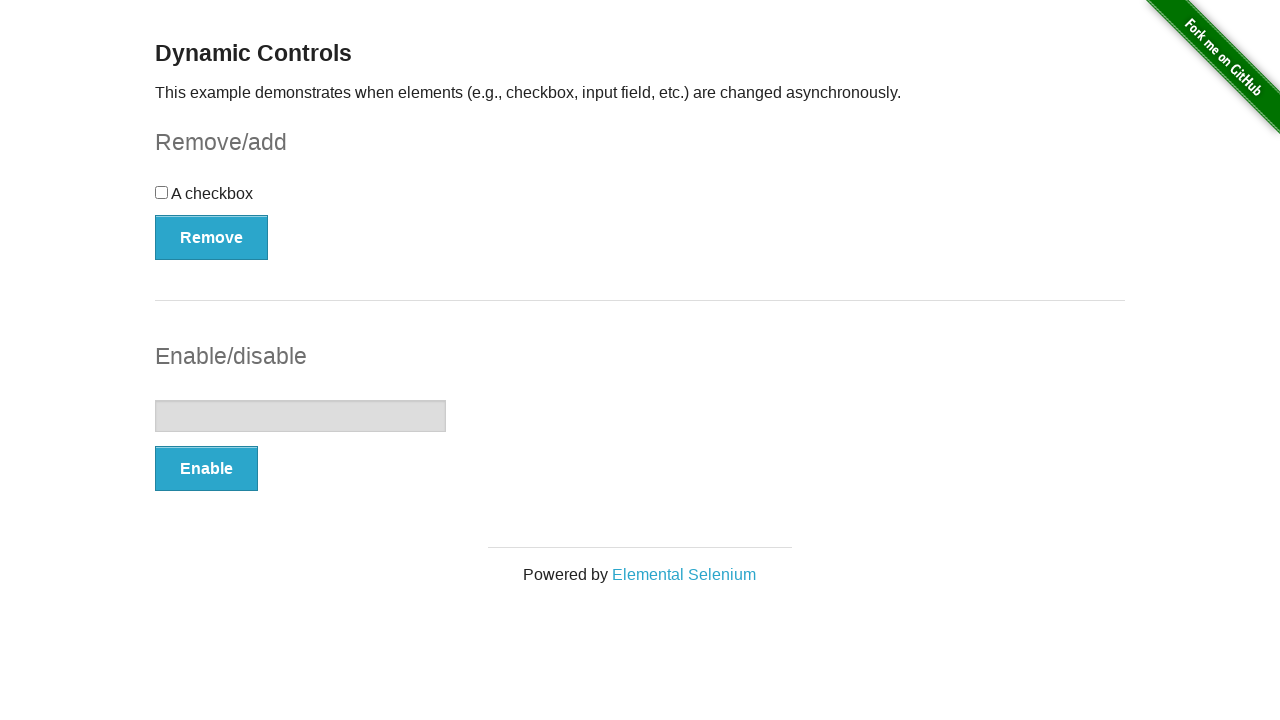

Clicked button to remove checkbox at (212, 237) on #checkbox-example button
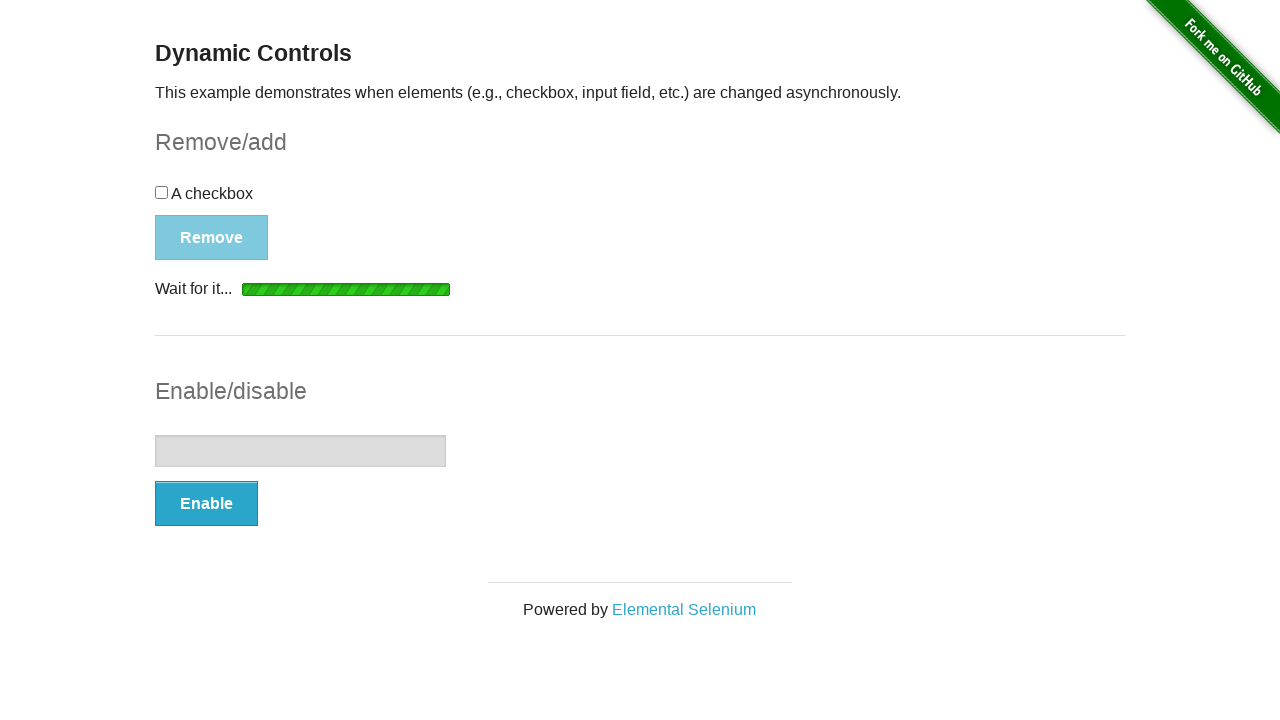

Checkbox has disappeared
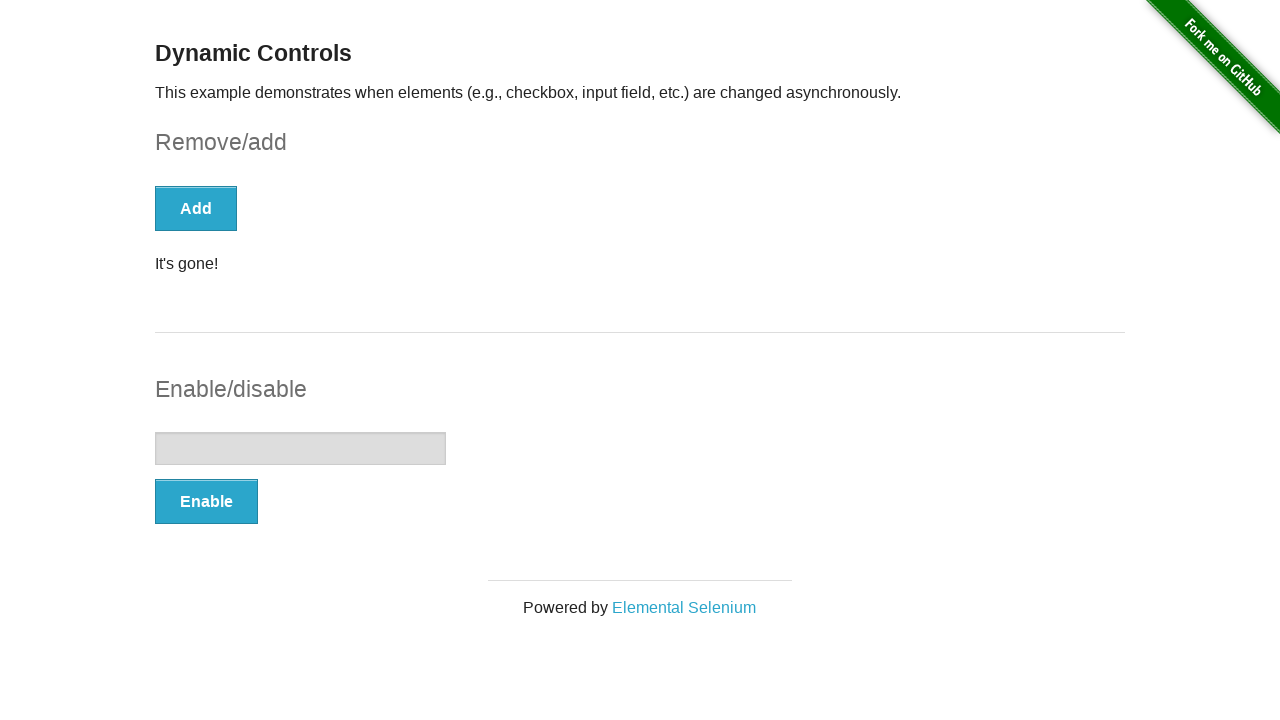

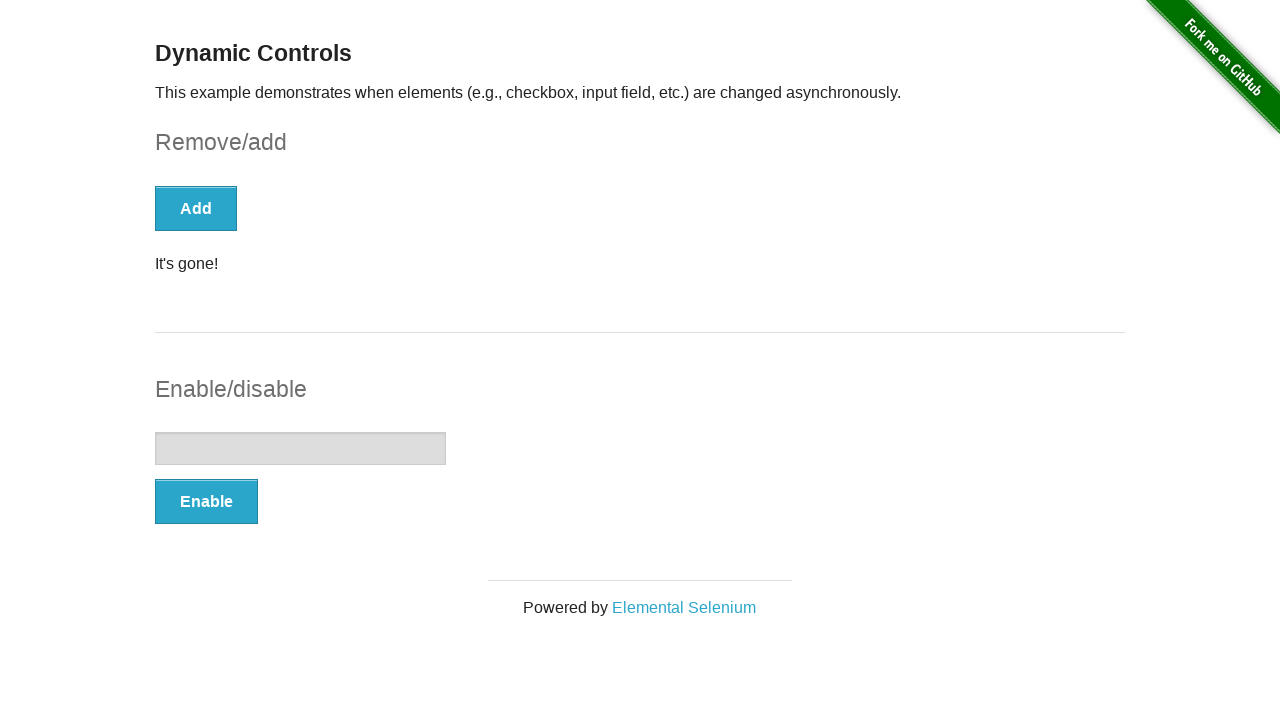